Tests the homepage spotlights and Join Us link by verifying spotlight images exist and clicking the Join Us link

Starting URL: https://borgesfacundo.github.io/cse270-teton/

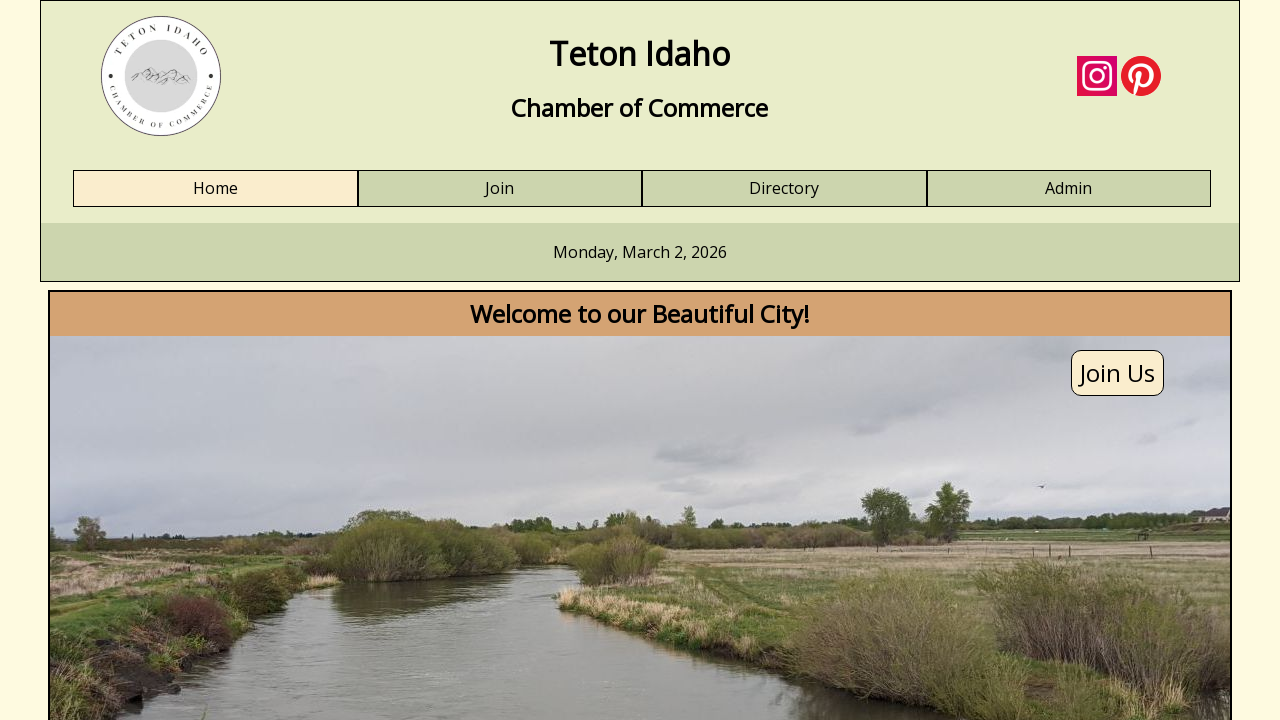

Waited for first spotlight image to be visible
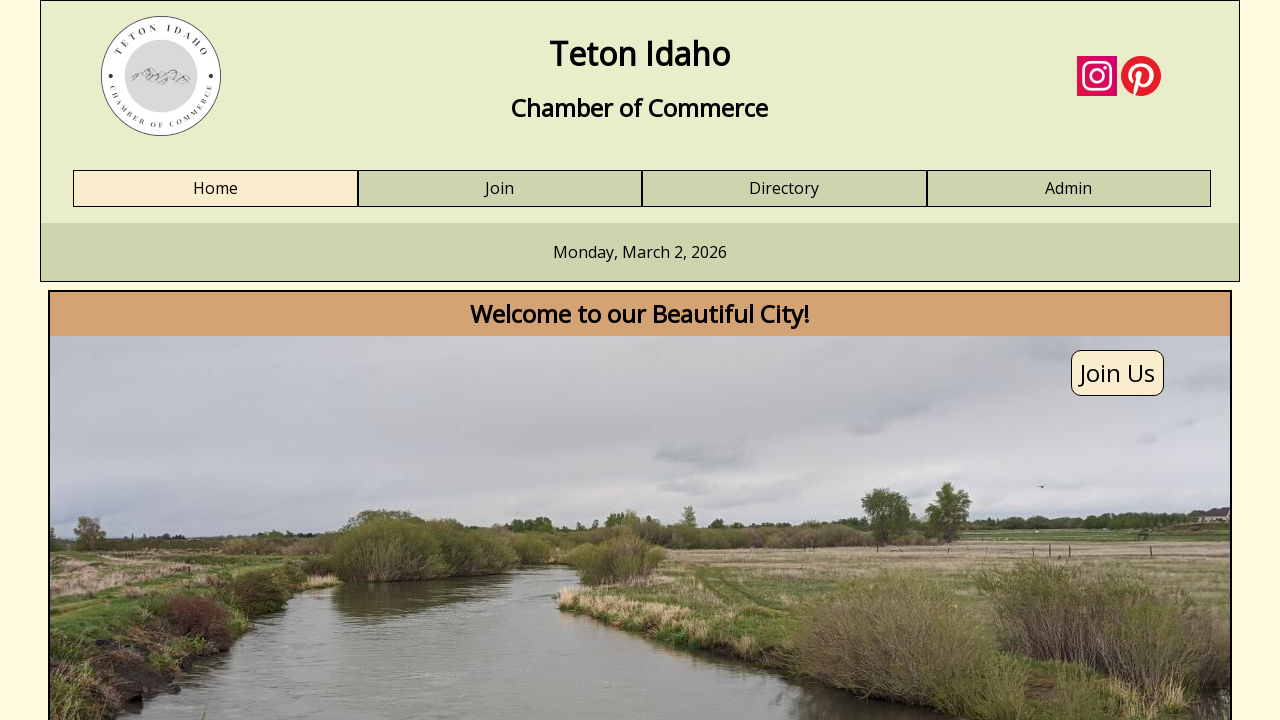

Waited for second spotlight image to be visible
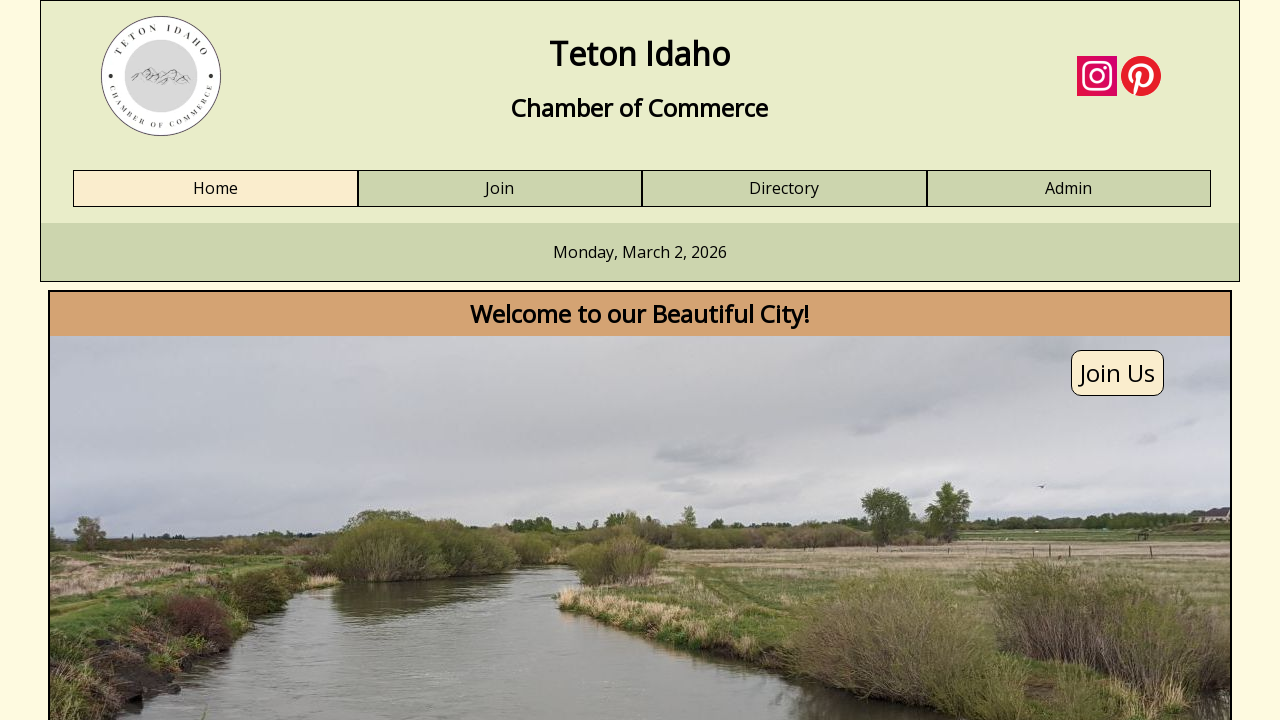

Verified Join Us link exists on homepage
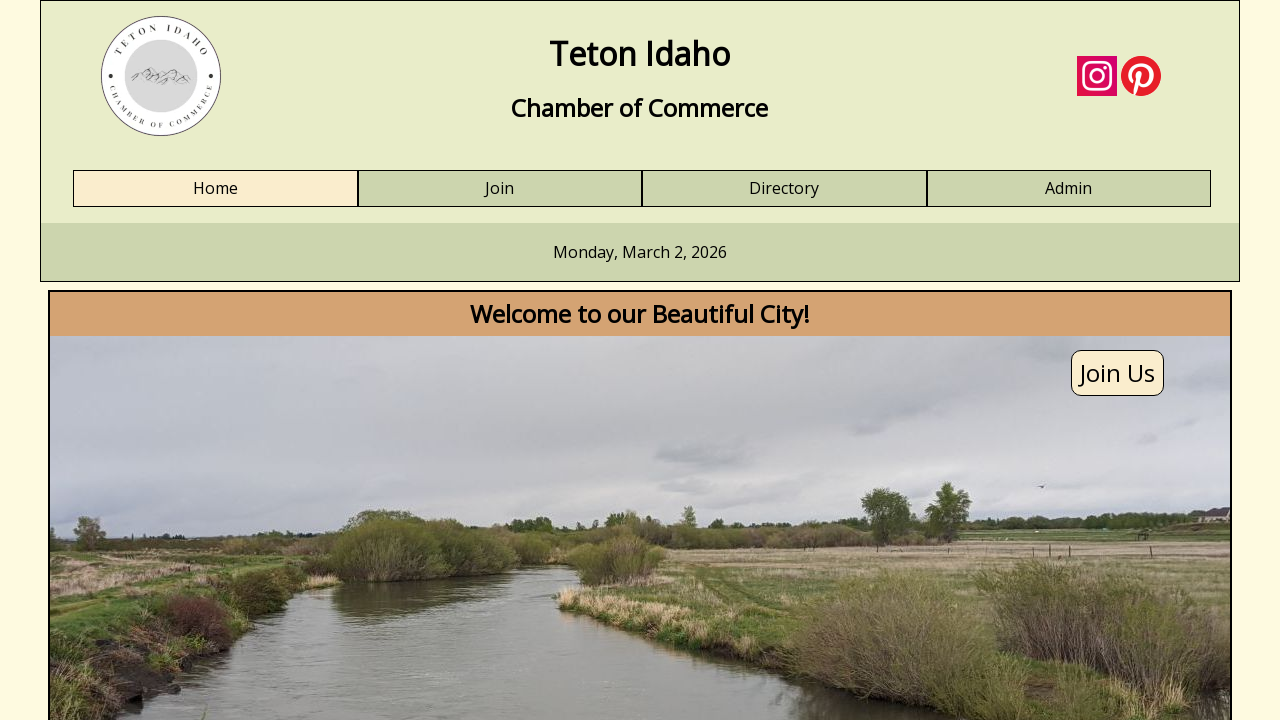

Clicked Join Us link at (1118, 373) on text=Join Us
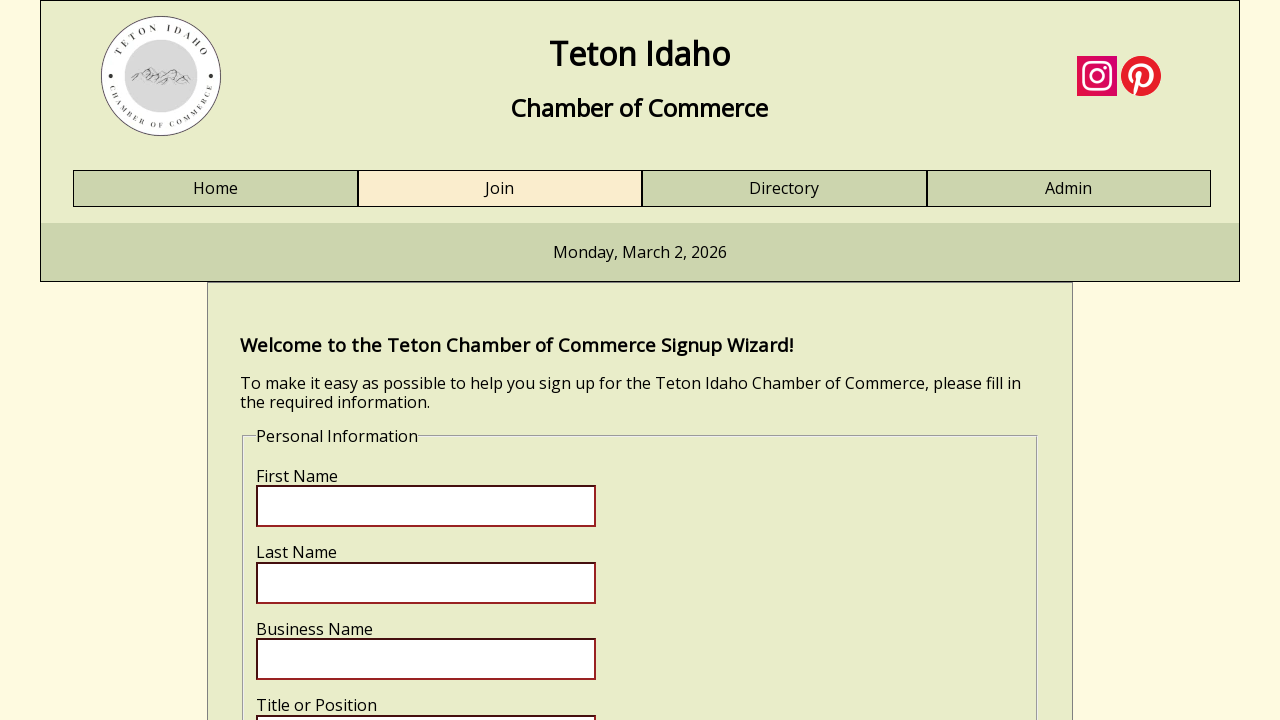

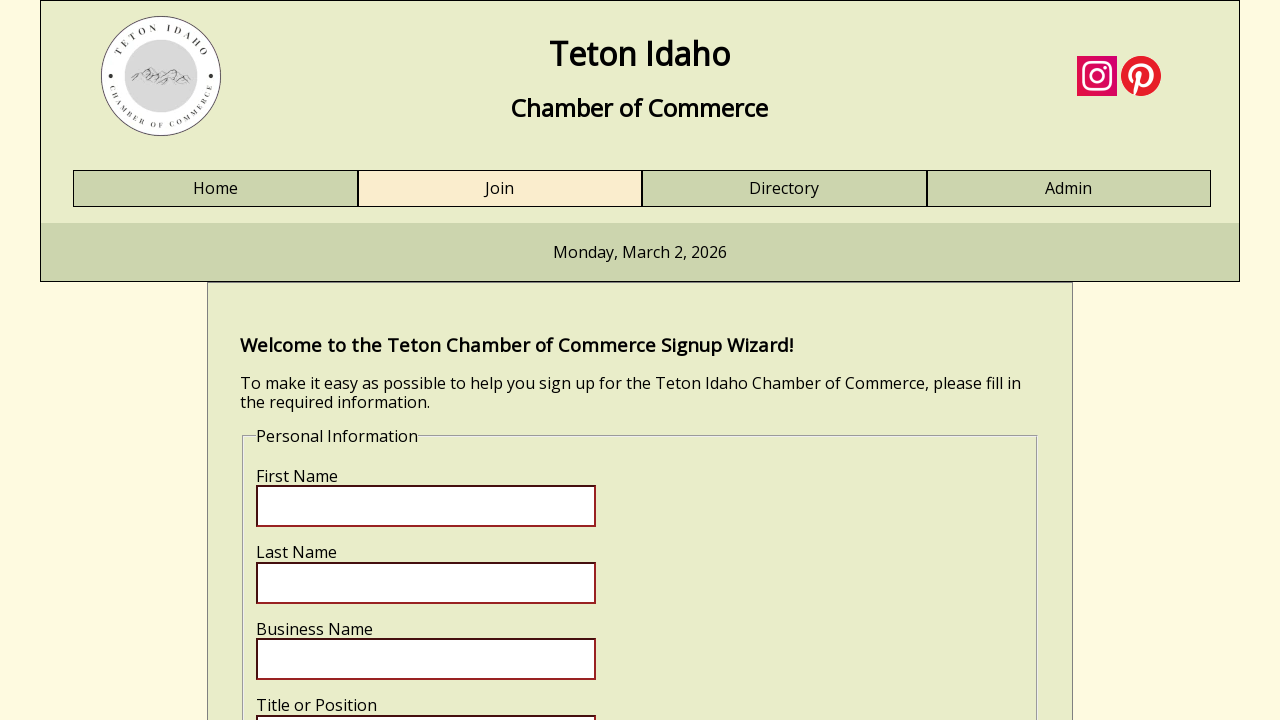